Fills in the form fields, submits the form, and verifies that 'Received!' text appears on the page

Starting URL: https://d3pv22lioo8876.cloudfront.net/tiptop/

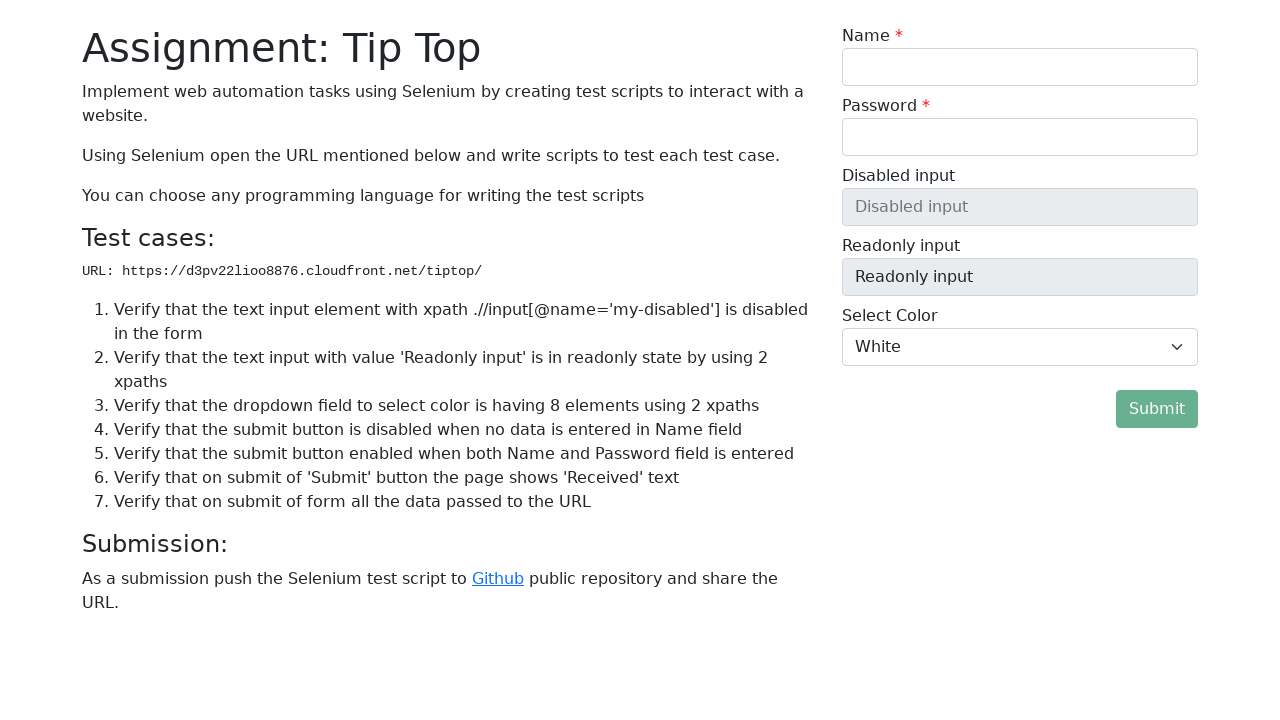

Filled Name field with 'MaryJane' on xpath=//input[@id="my-name-id"]
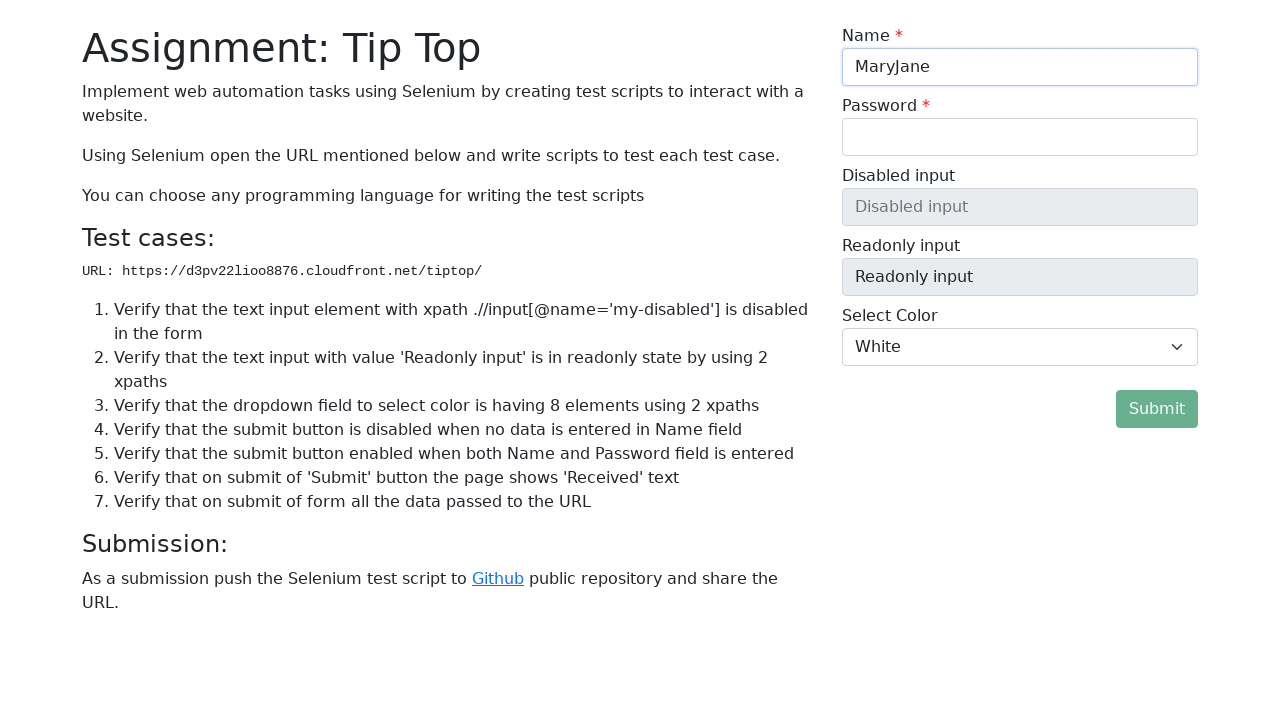

Filled Password field with 'myPassword123' on xpath=//input[@id="my-password-id"]
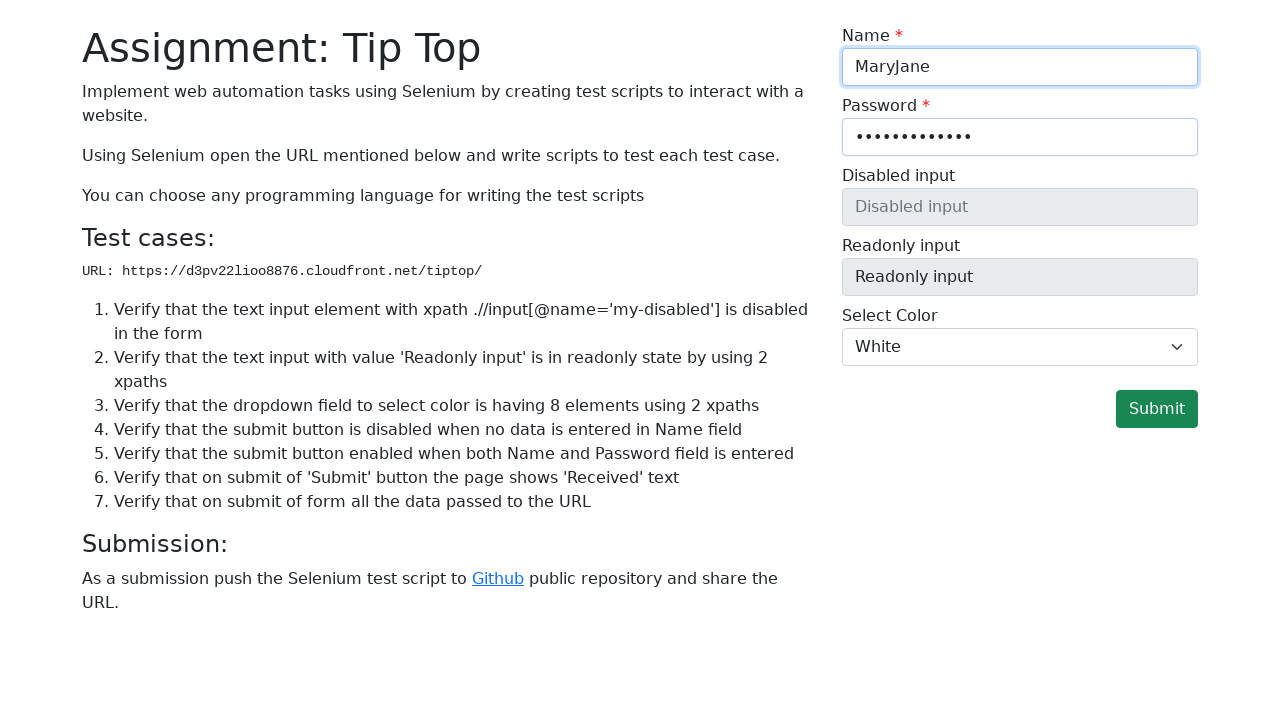

Clicked Submit button at (1157, 409) on xpath=//button[@id="submit-form"]
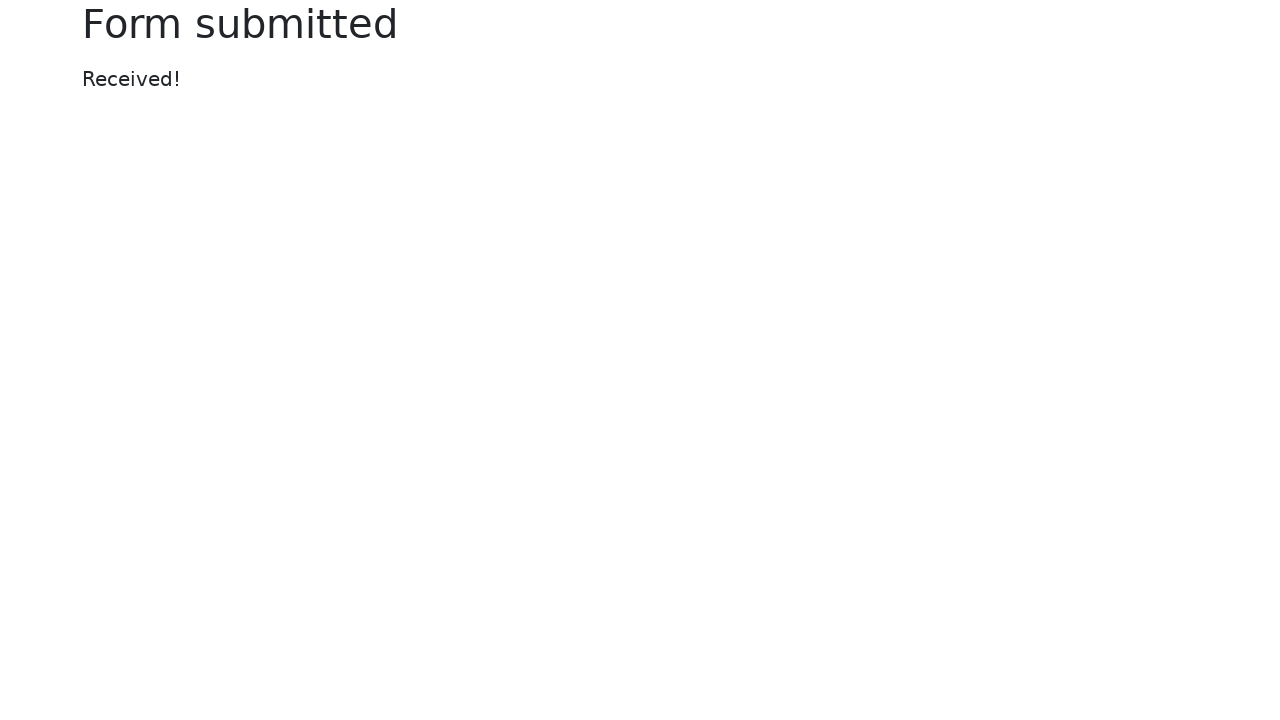

Verified 'Received!' text is visible on the page
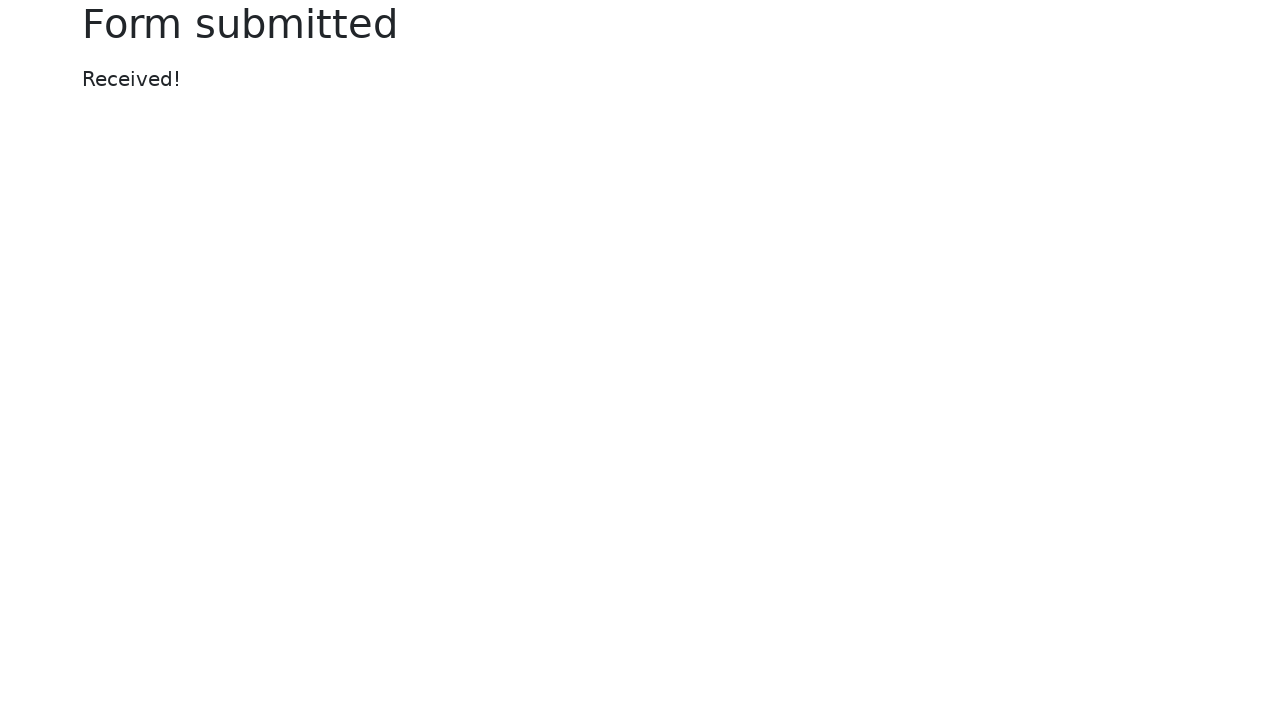

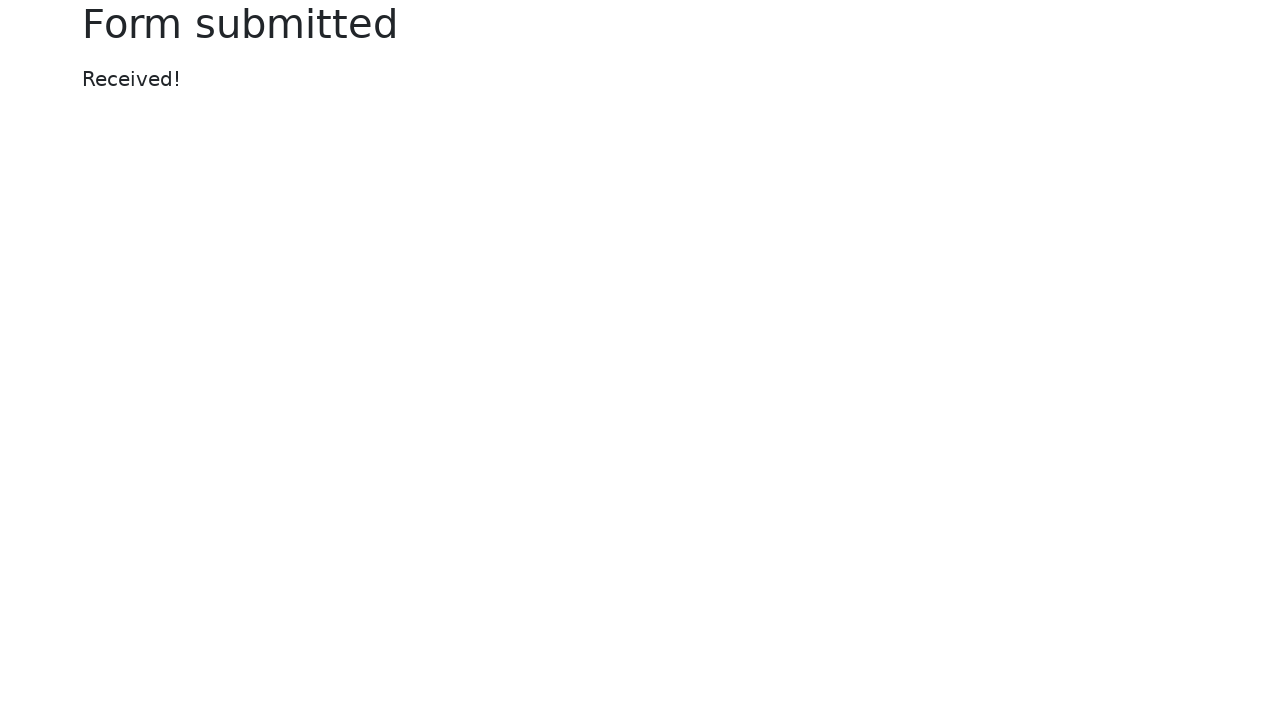